Mocks the fruit API endpoint to return custom data and verifies that the mocked fruit "Strawberry" is visible on the page

Starting URL: https://demo.playwright.dev/api-mocking

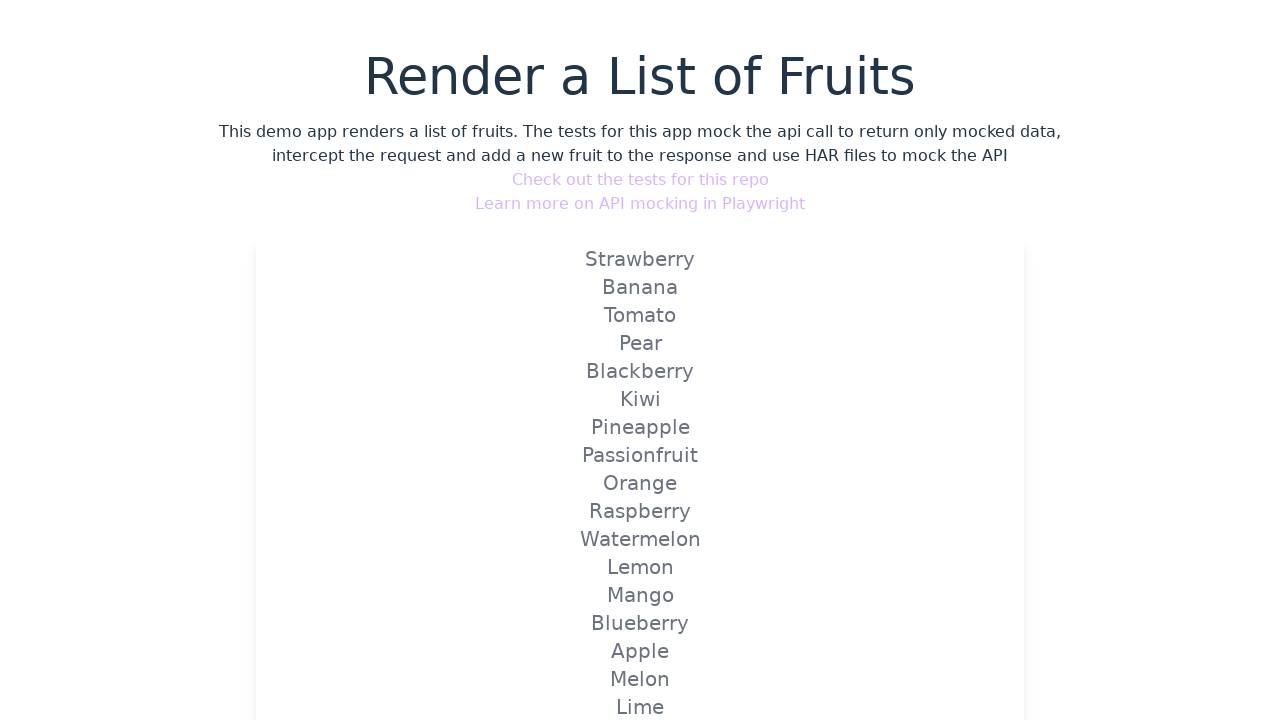

Set up route interception for fruit API endpoint with mock handler
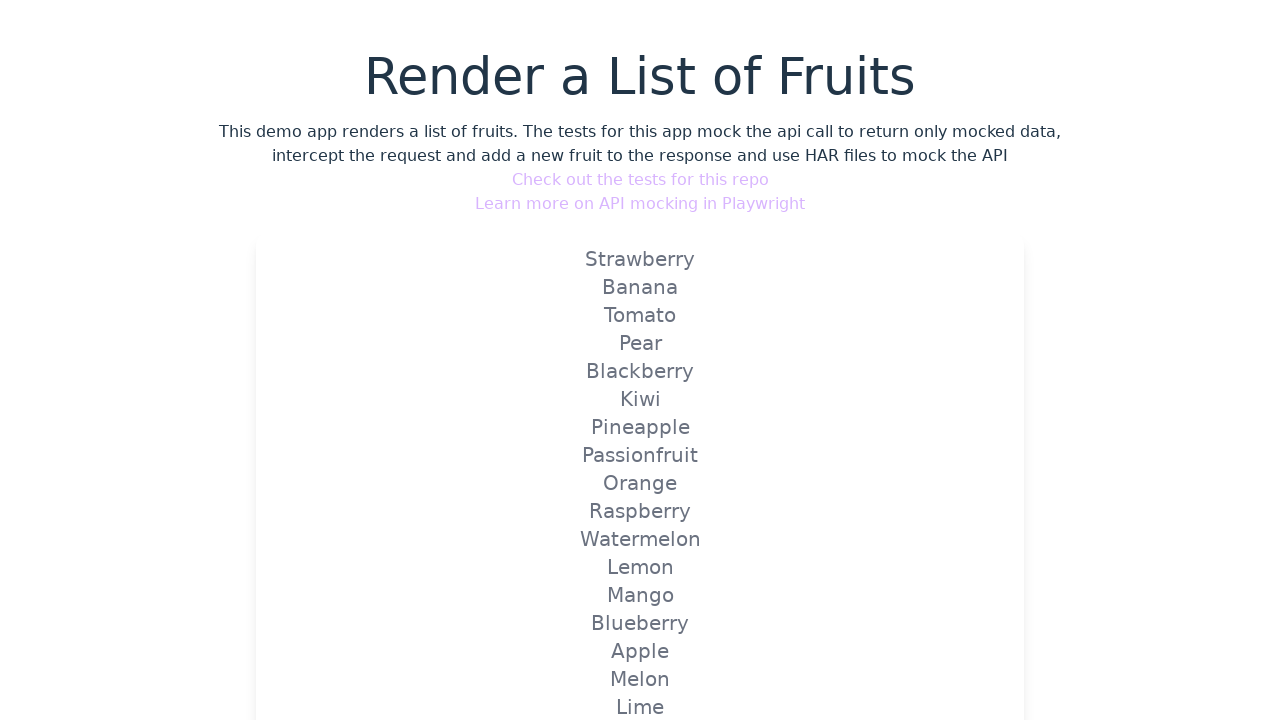

Reloaded the page to trigger the mocked API route
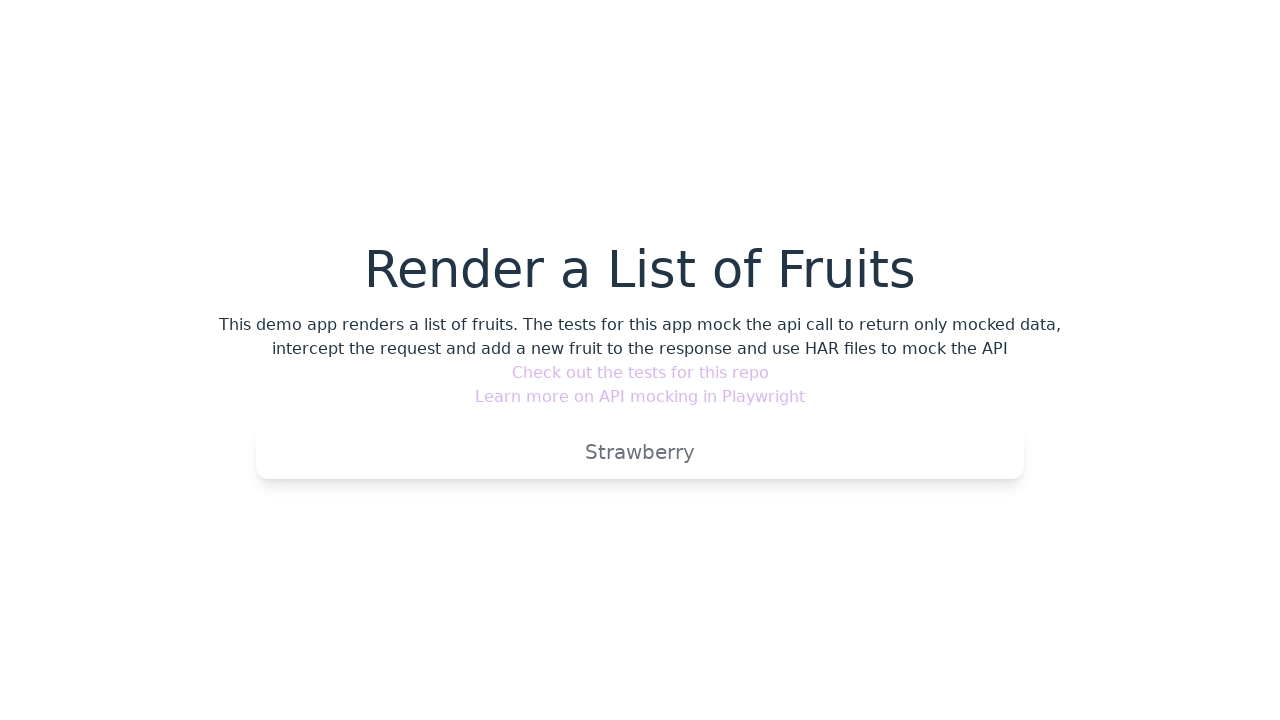

Verified that mocked fruit 'Strawberry' is visible on the page
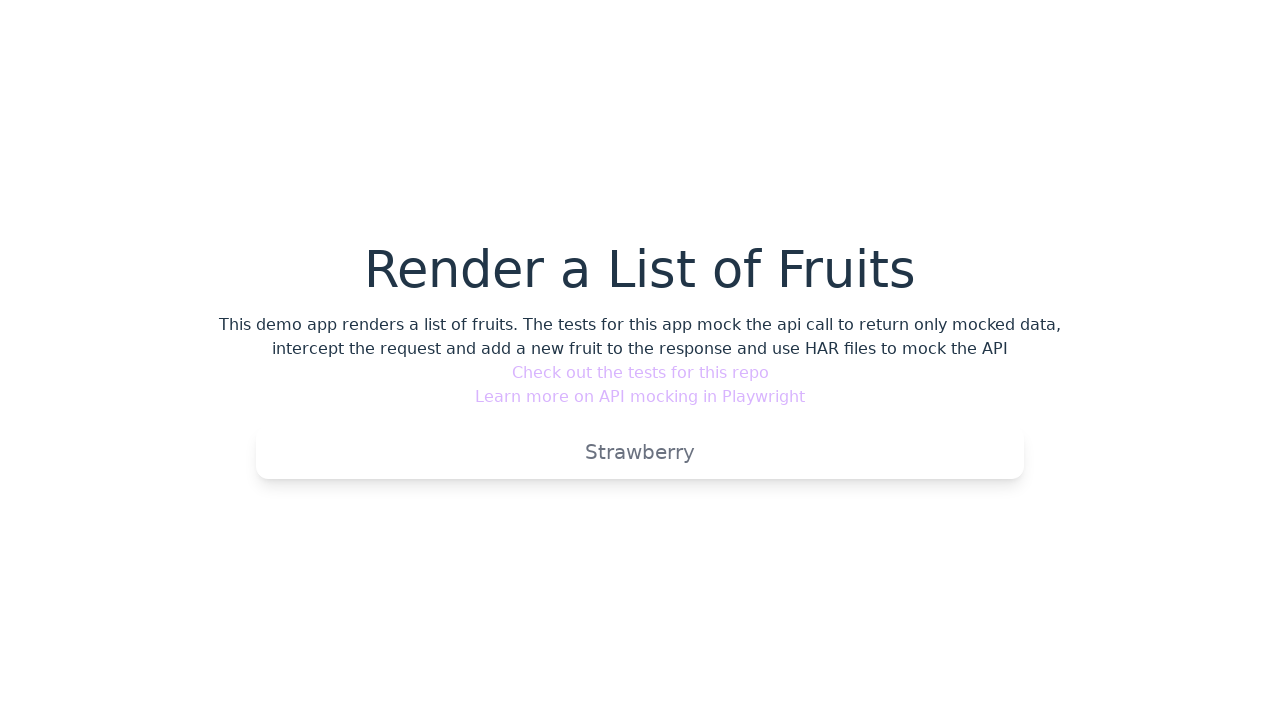

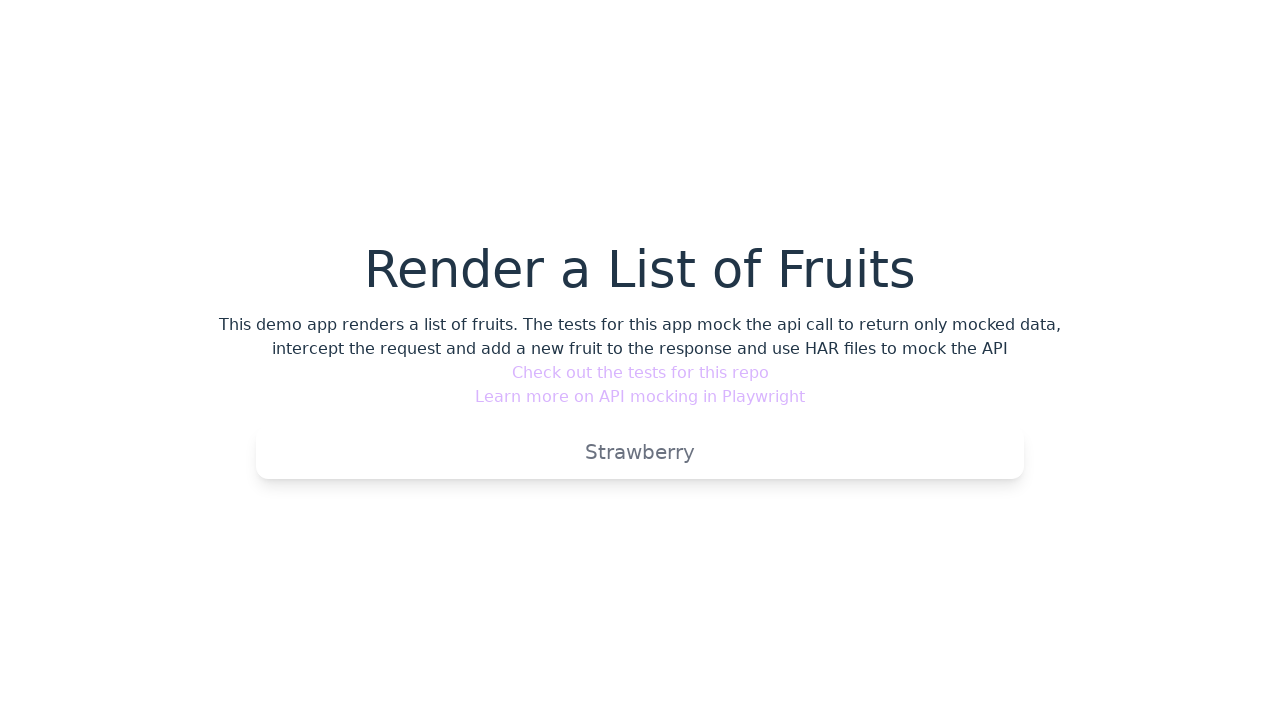